Tests HTML5 drag and drop by dragging column A to column B using multiple drag methods

Starting URL: https://automationfc.github.io/drag-drop-html5/

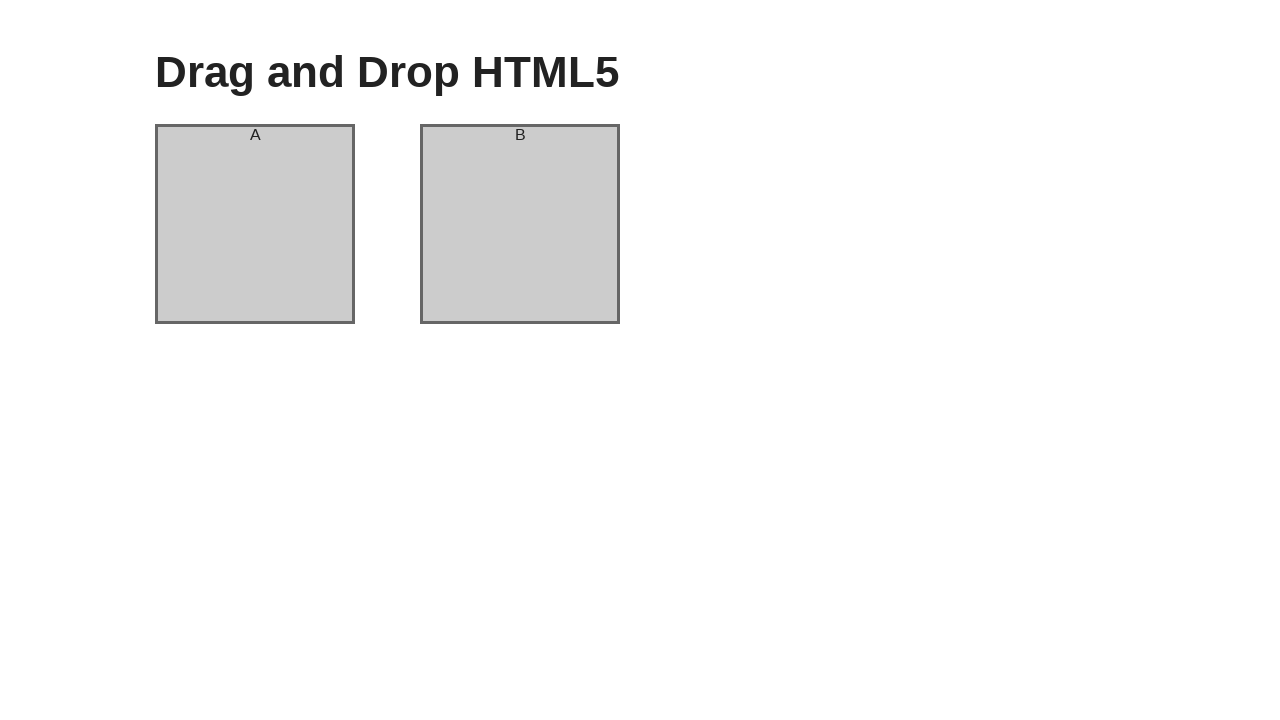

Located column A element
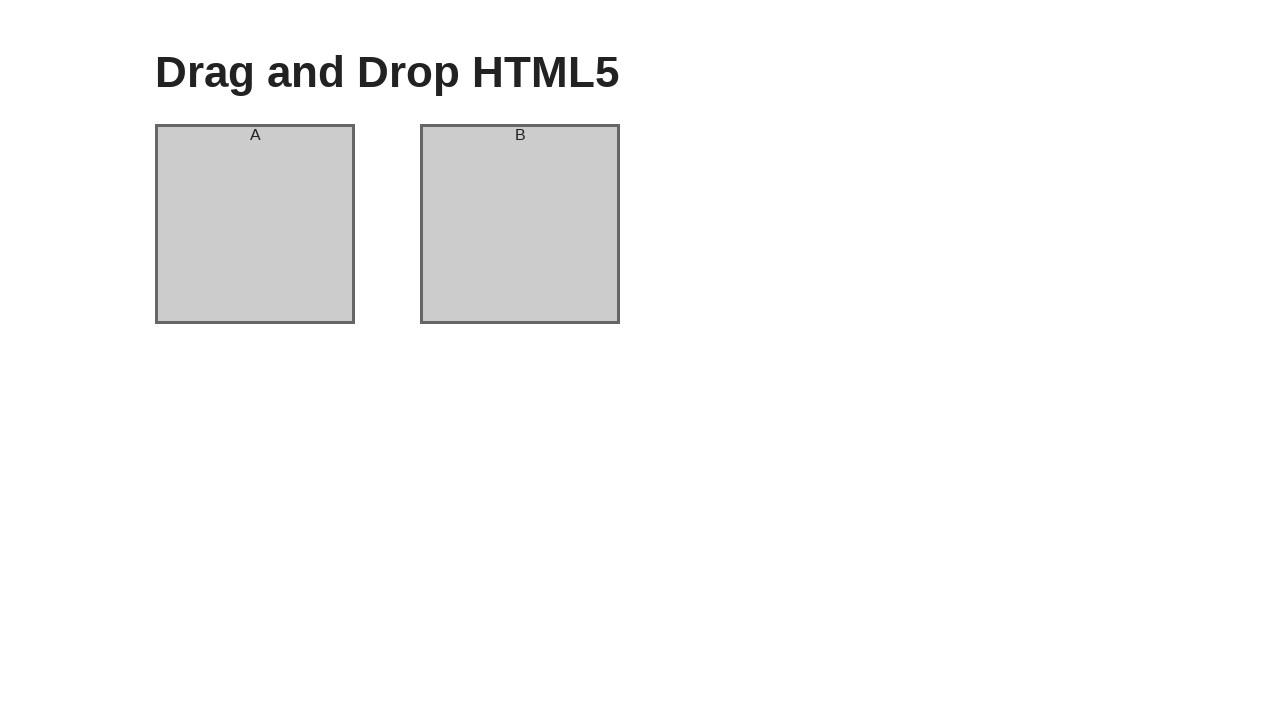

Located column B element
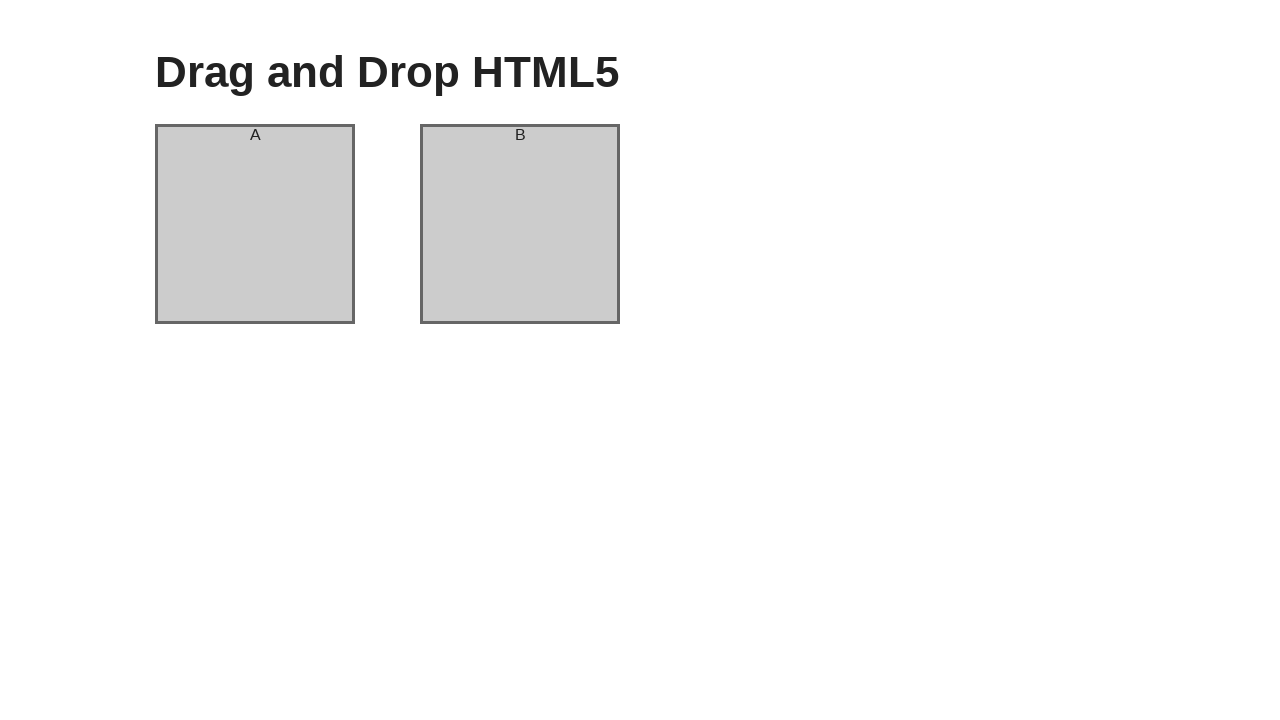

Dragged column A to column B using drag_to method at (520, 224)
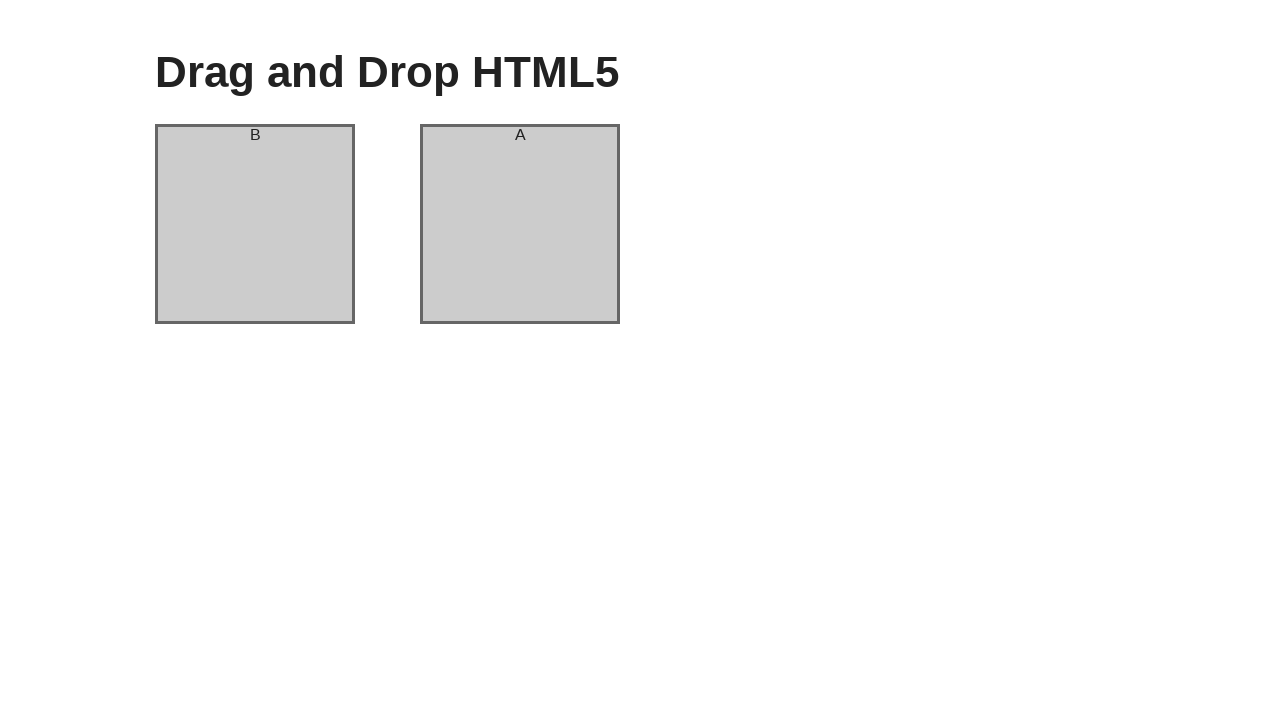

Waited 1 second for drag and drop to complete
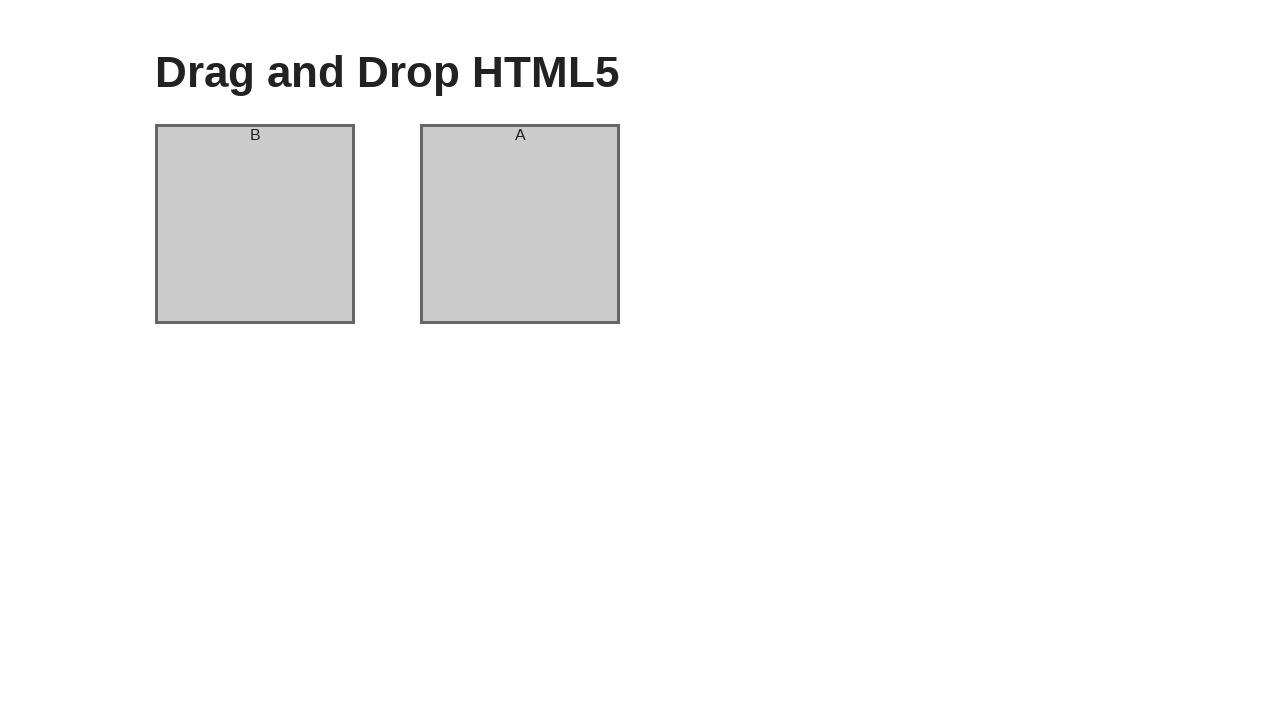

Hovered over column A at (255, 224) on div#column-a
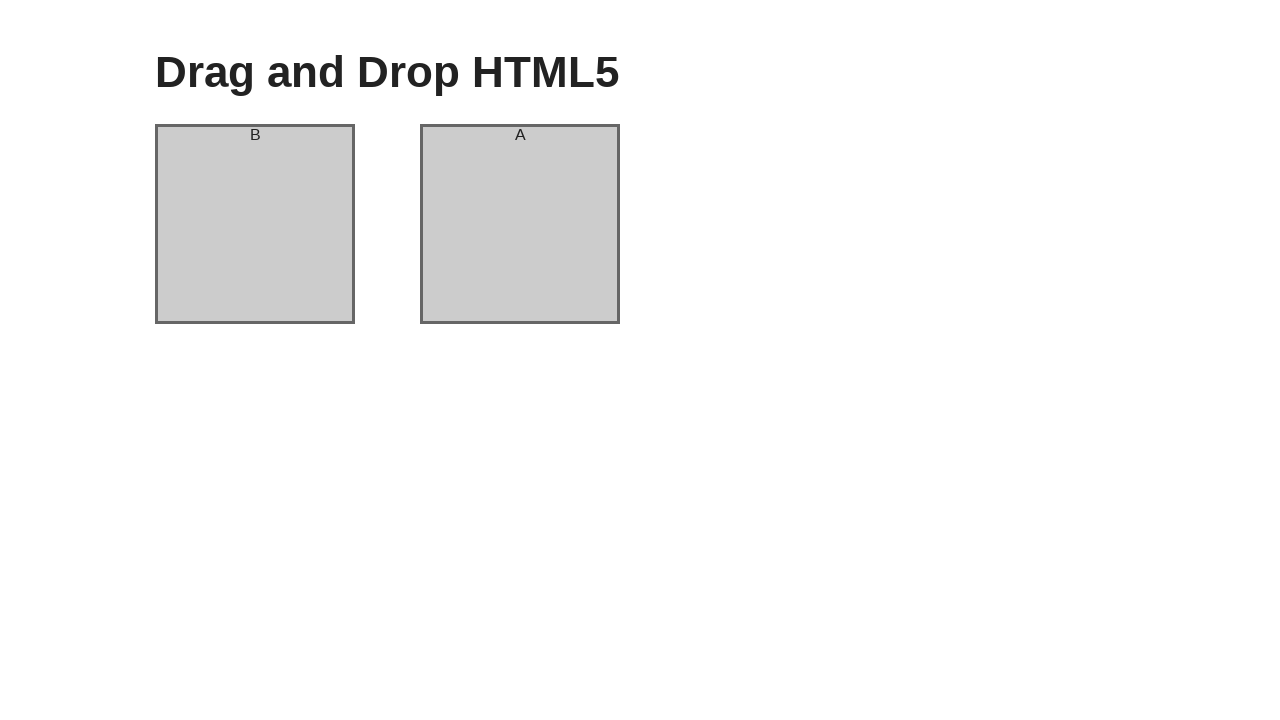

Pressed mouse button down on column A at (255, 224)
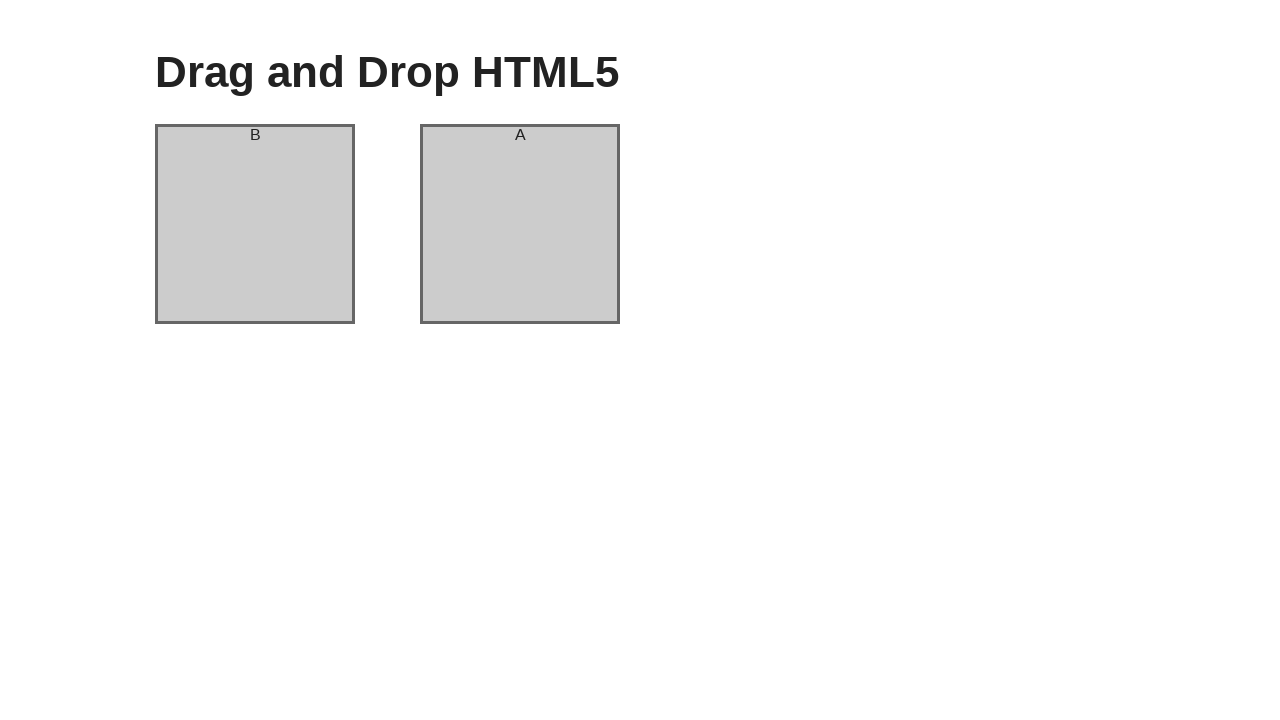

Hovered over column B at (520, 224) on div#column-b
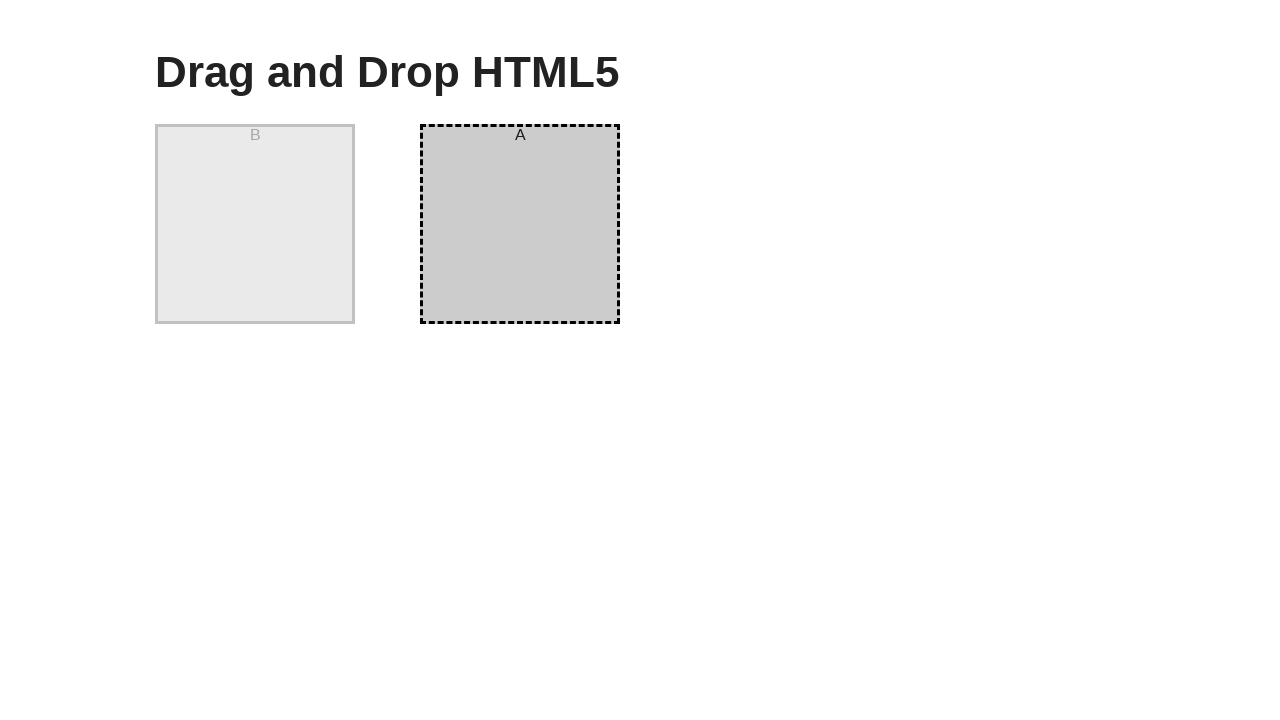

Released mouse button over column B at (520, 224)
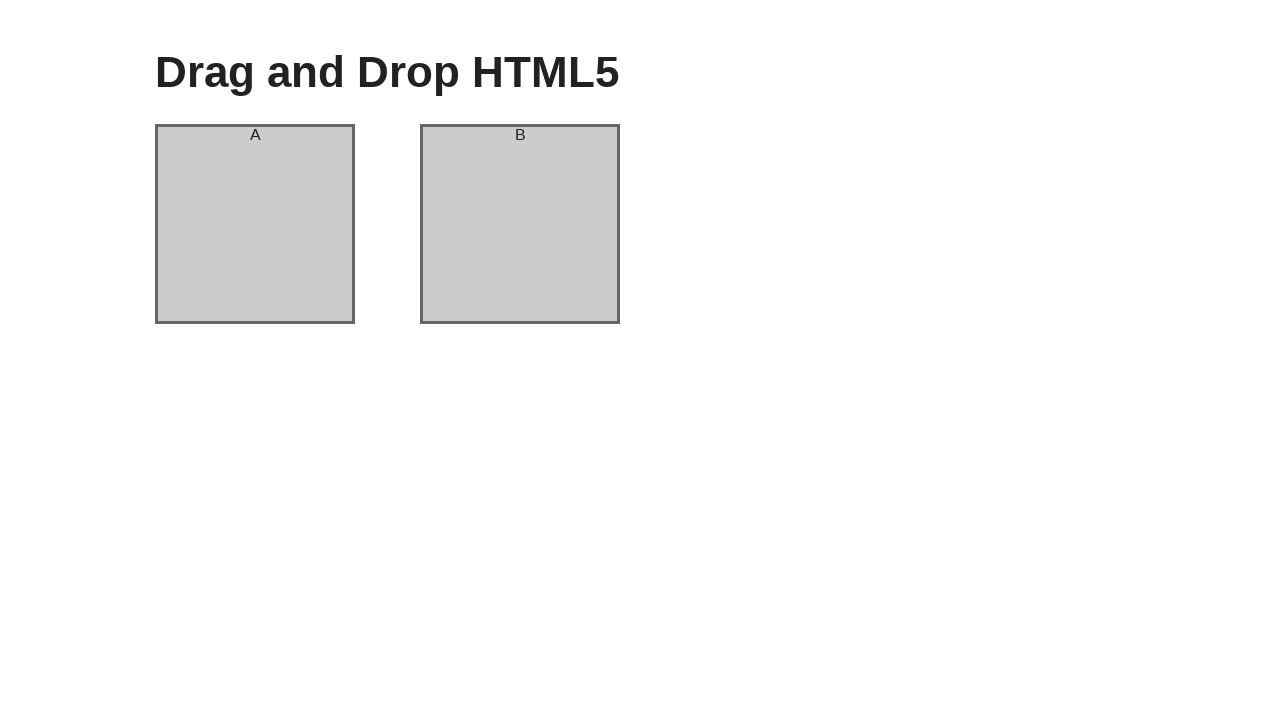

Waited 1 second for alternative drag and drop to complete
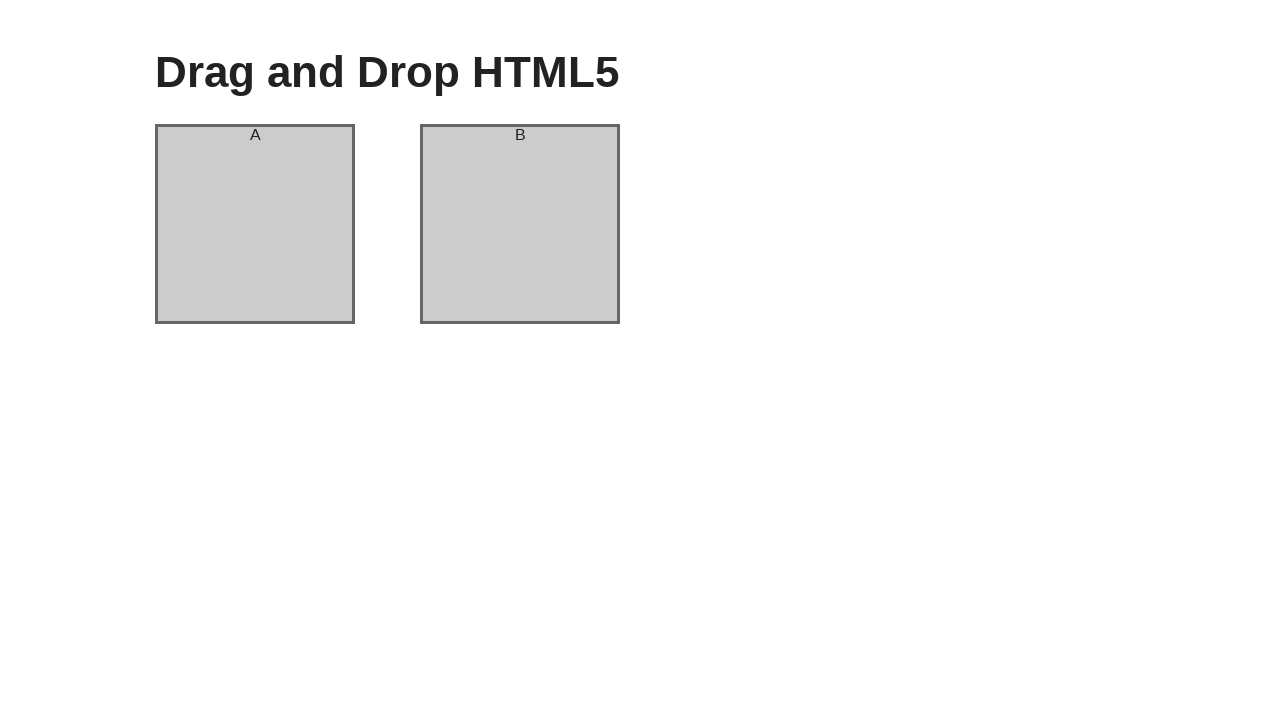

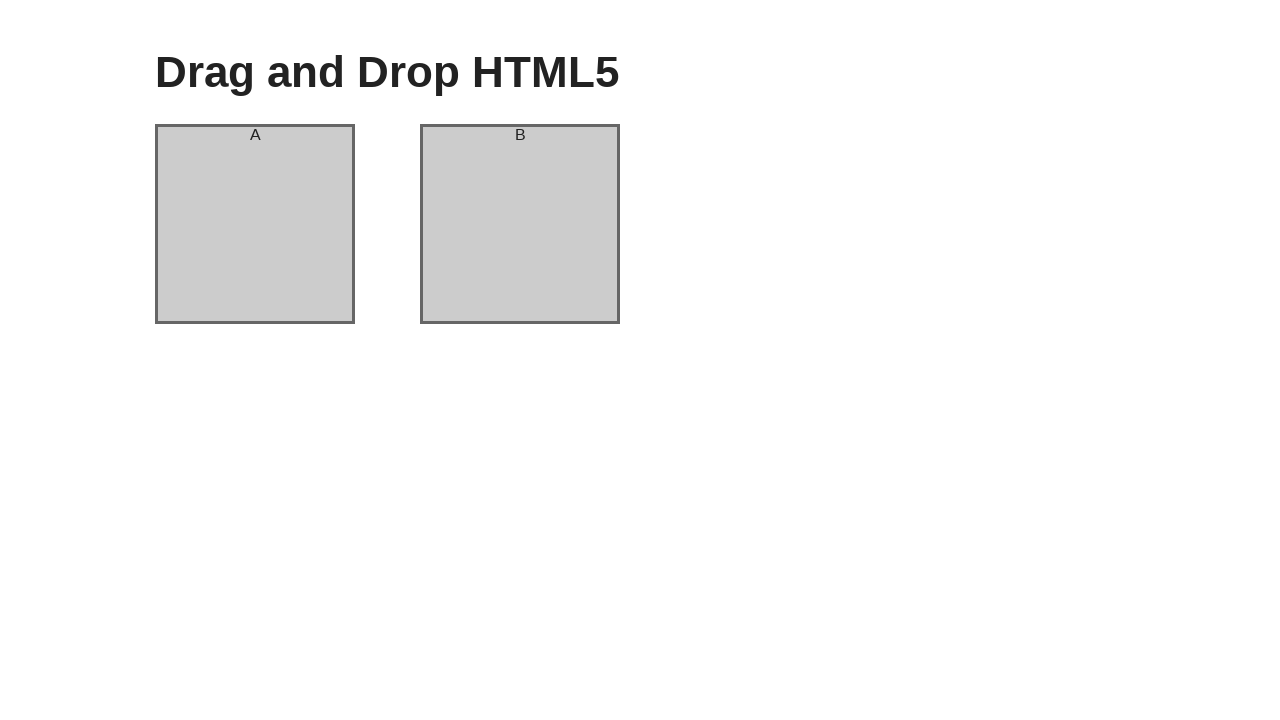